Tests multi-tab functionality by opening a new tab, extracting course name from the second site, then switching back to fill that course name in a form field on the original tab

Starting URL: https://rahulshettyacademy.com/angularpractice/

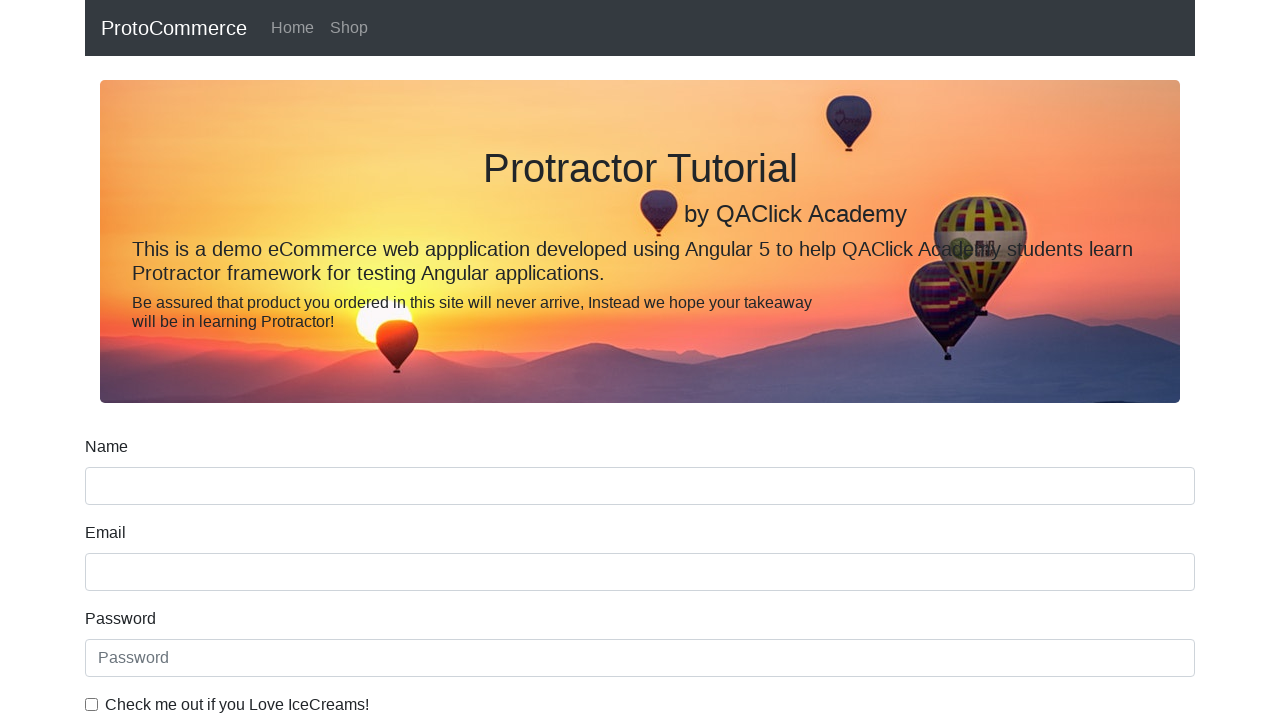

Opened a new tab
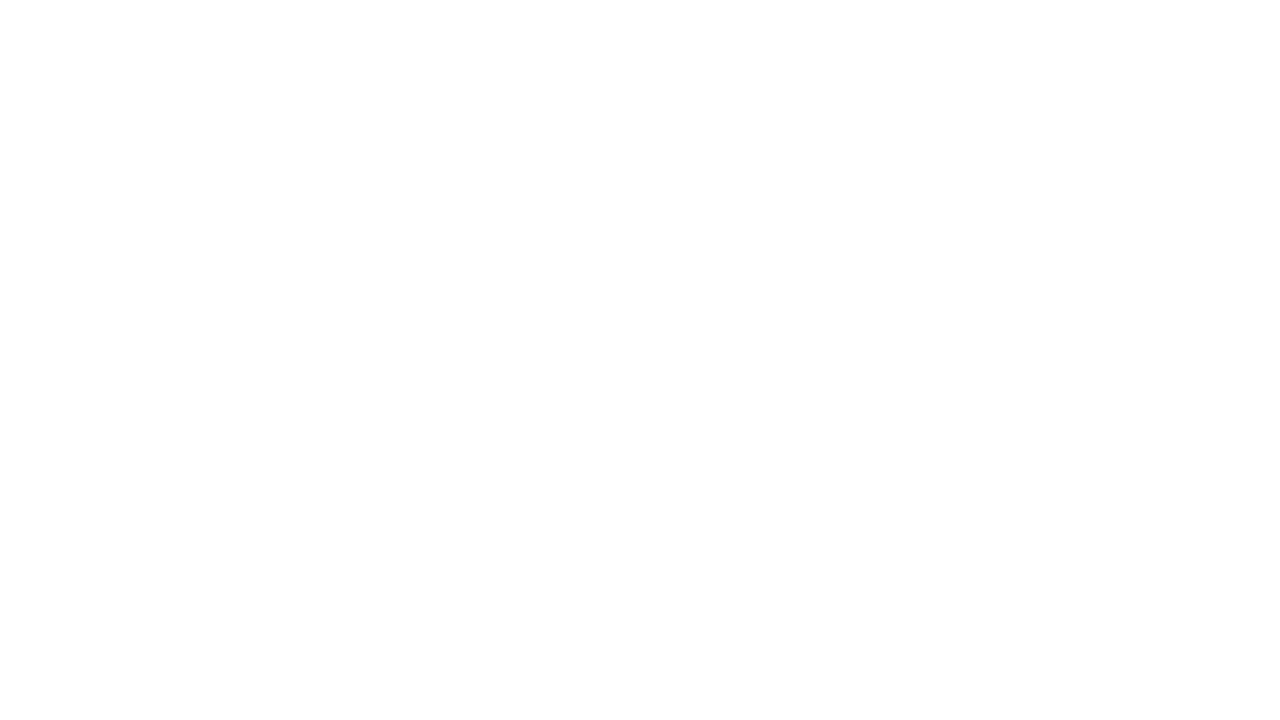

Navigated to https://rahulshettyacademy.com/ in new tab
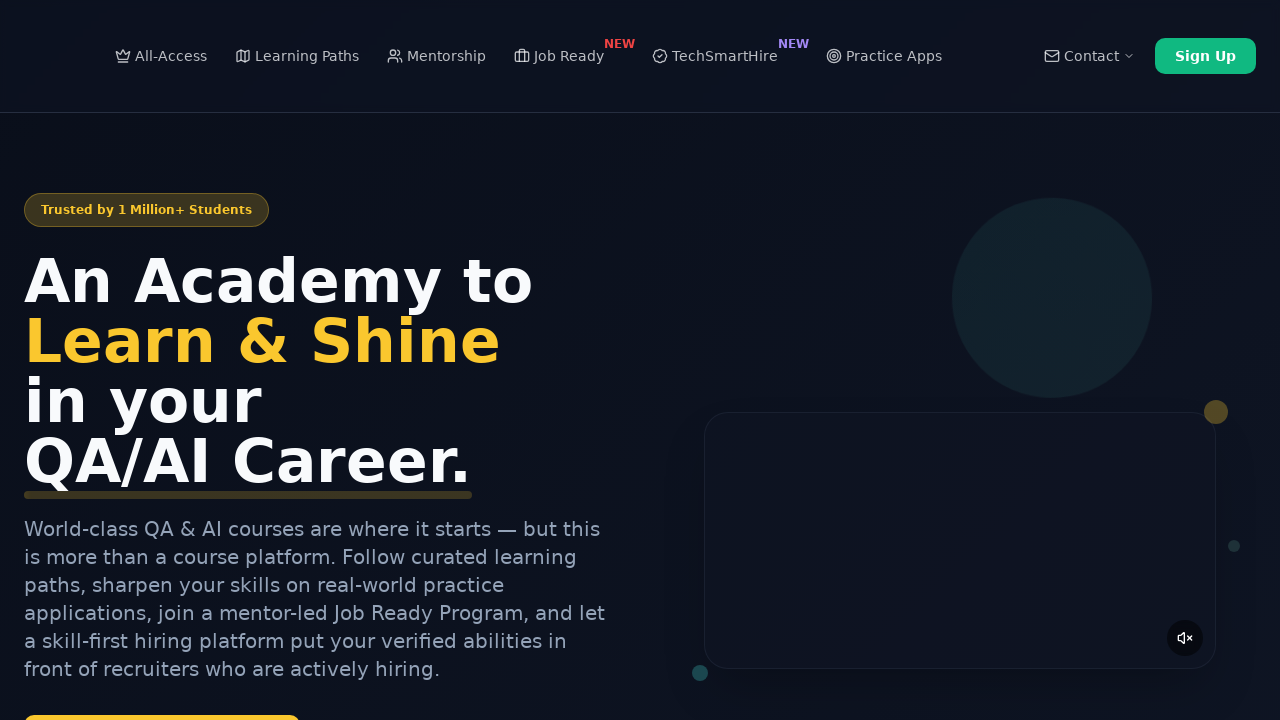

Extracted course name from second course link: 'Playwright Testing'
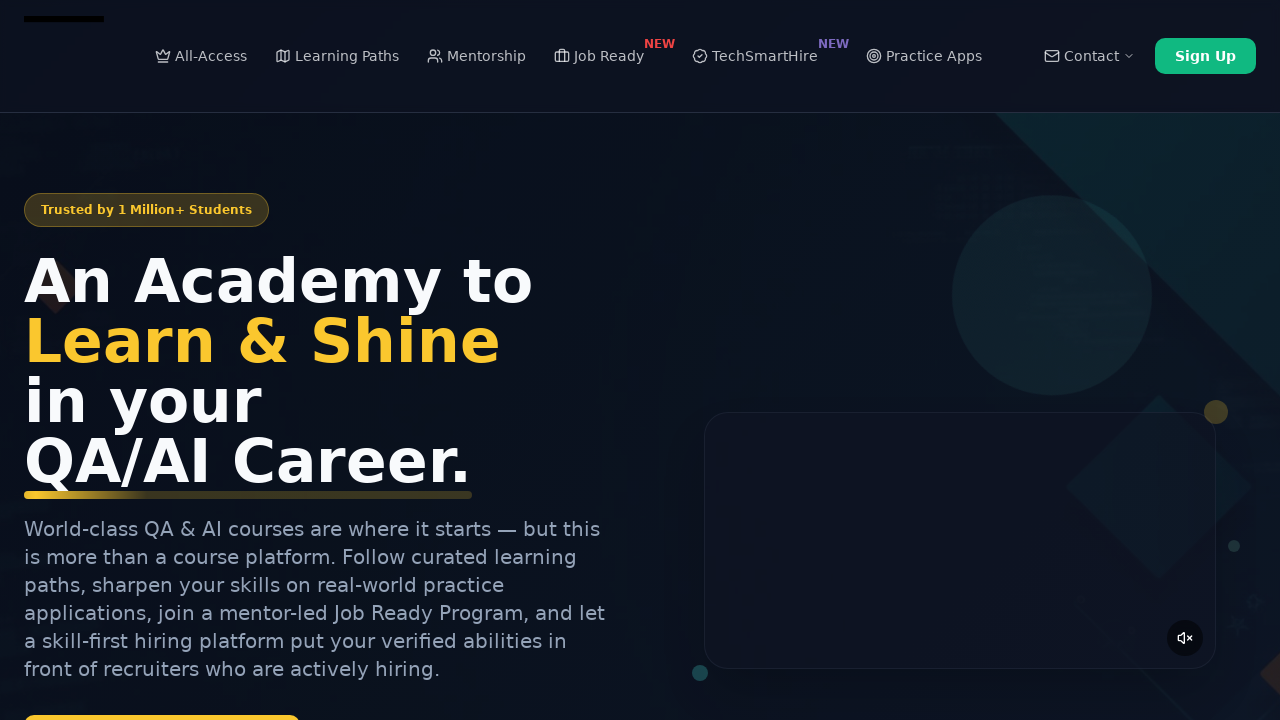

Closed the new tab, switched back to original tab
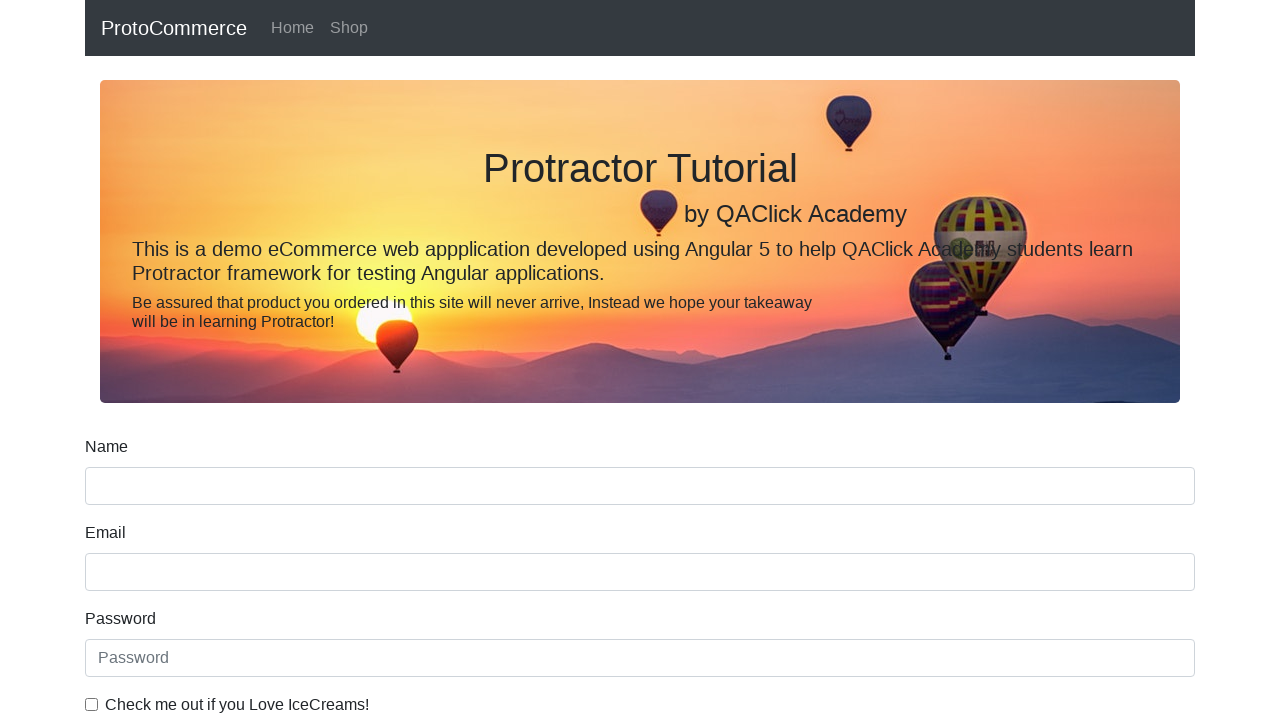

Filled name field with course name: 'Playwright Testing' on input[name='name']:nth-child(2)
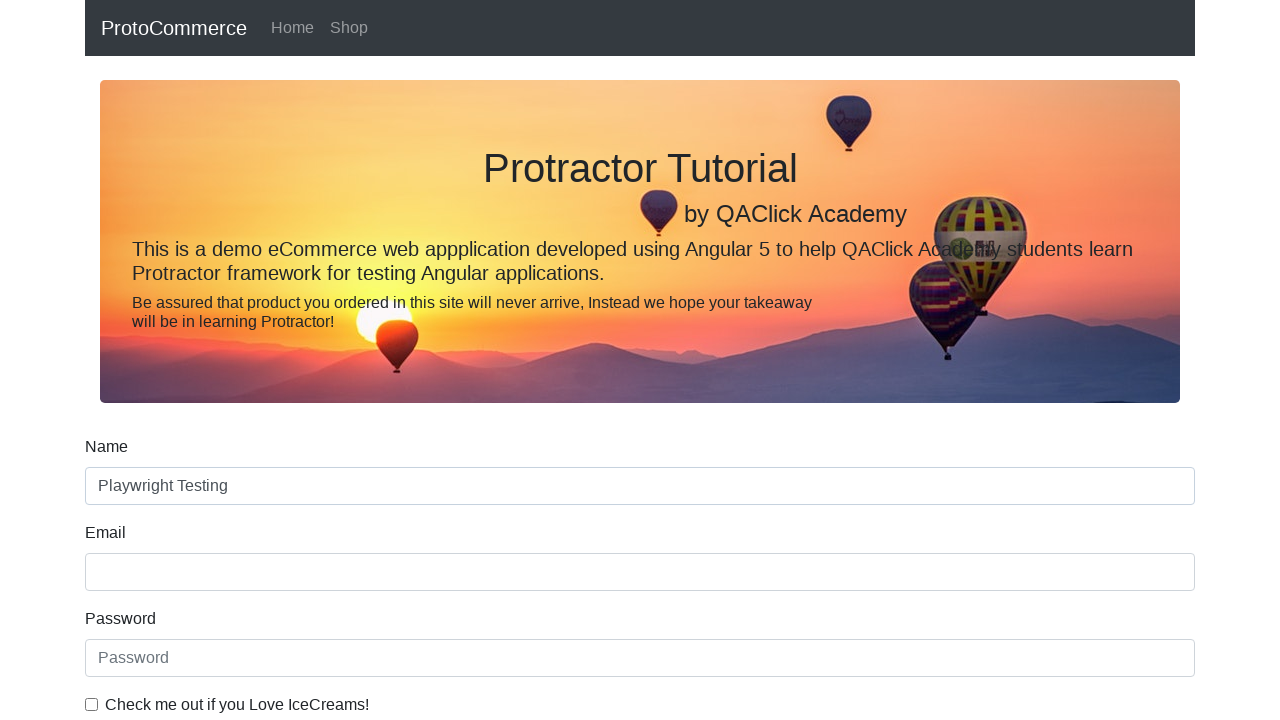

Retrieved bounding box of name field
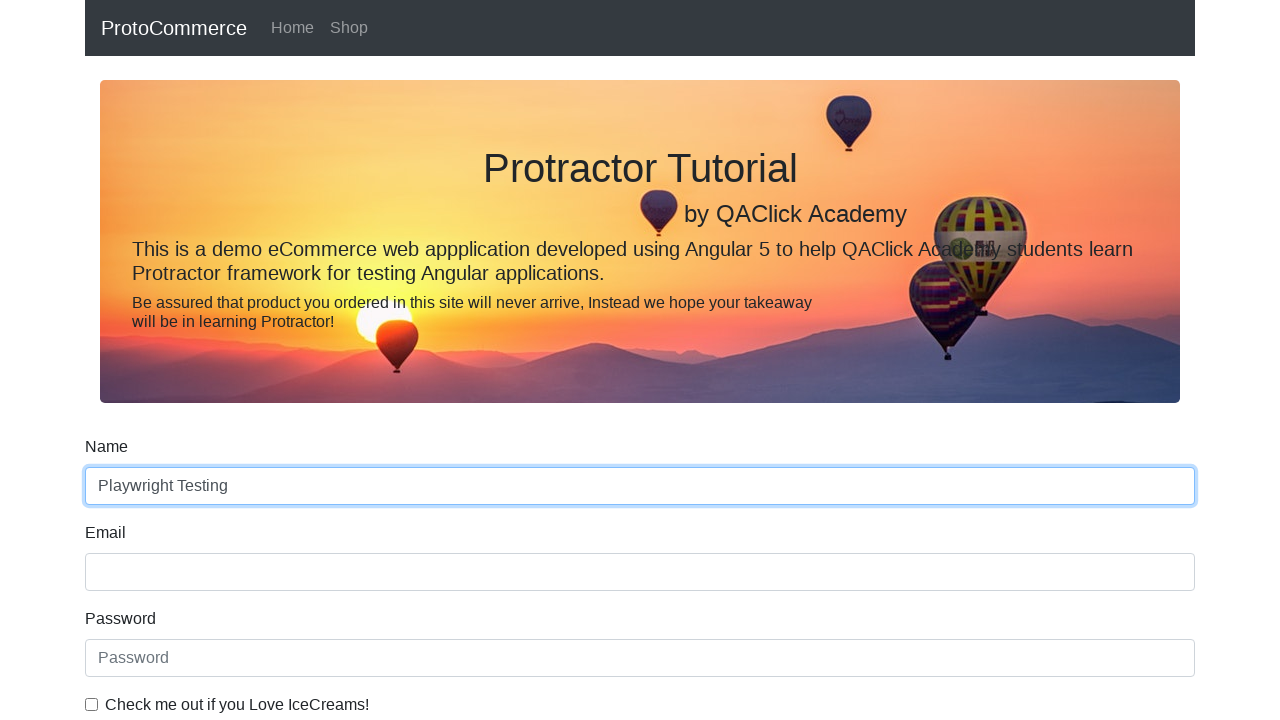

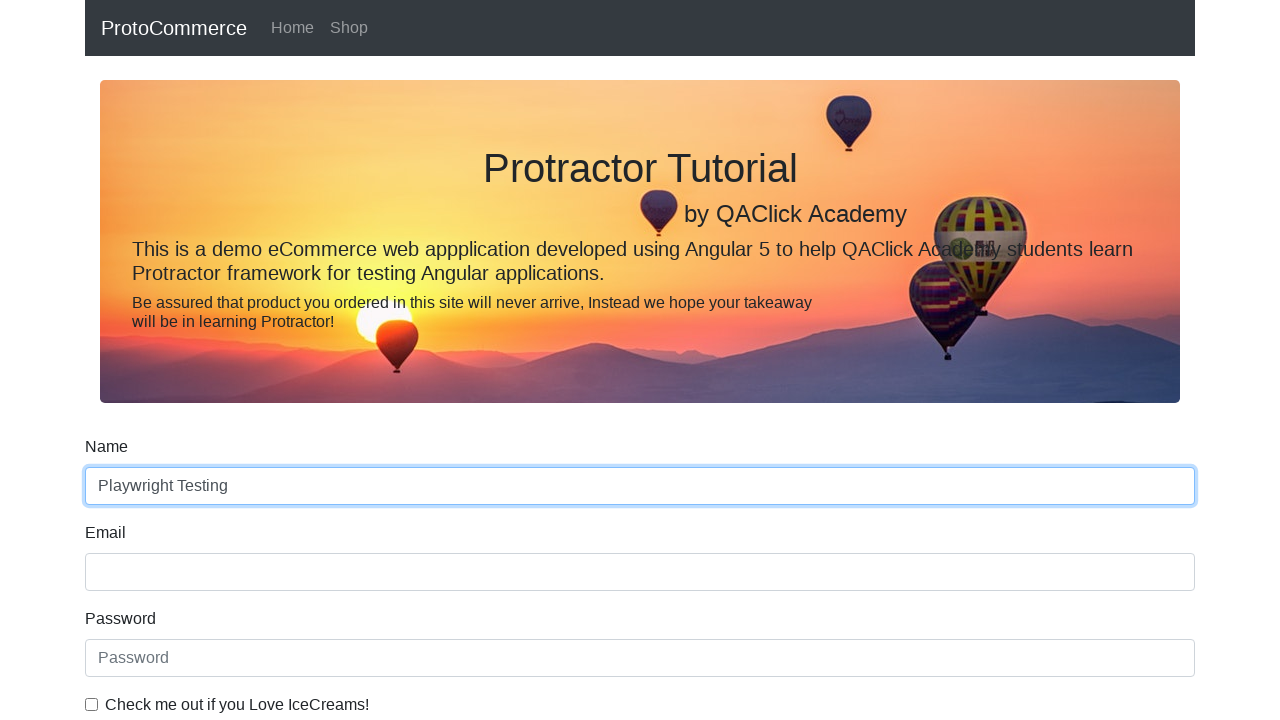